Tests e-commerce functionality by navigating to a shop page, selecting a product category, and clicking add to cart button

Starting URL: https://demo.automationtesting.in/Register.html

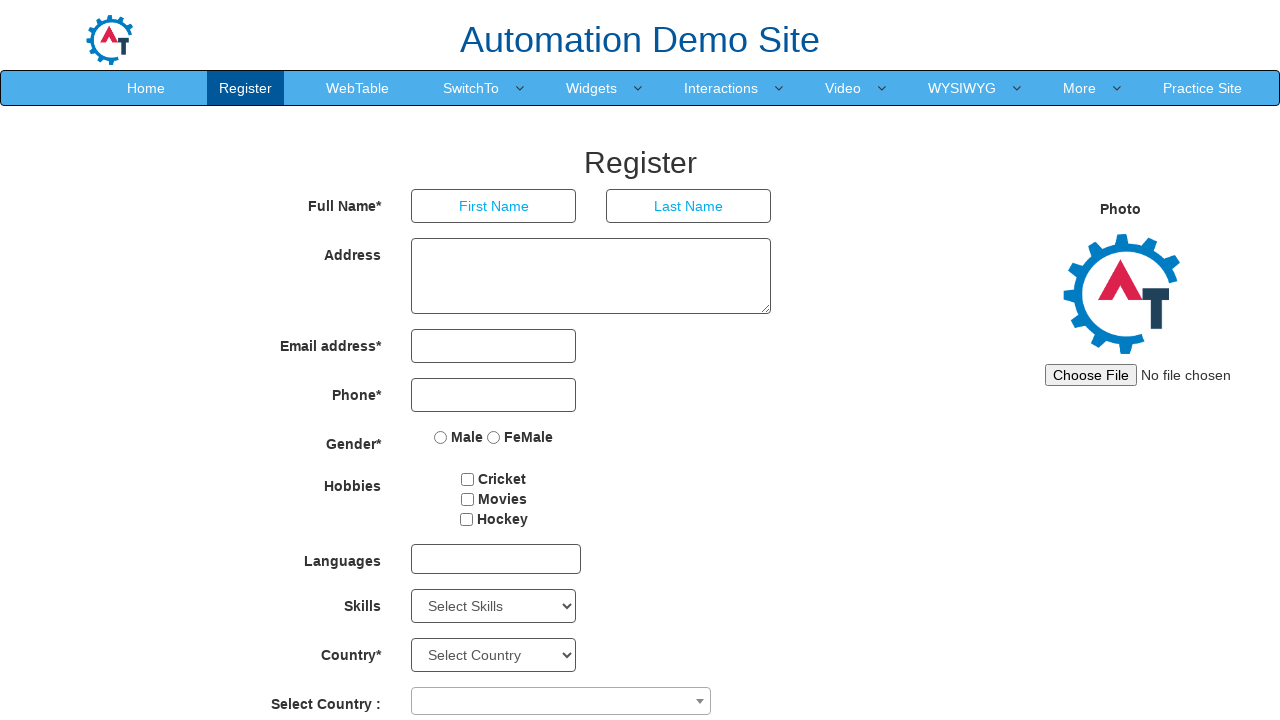

Clicked on shop link in navigation at (1202, 88) on #header > nav > div > div.navbar-collapse.collapse.navbar-right > ul > li:nth-ch
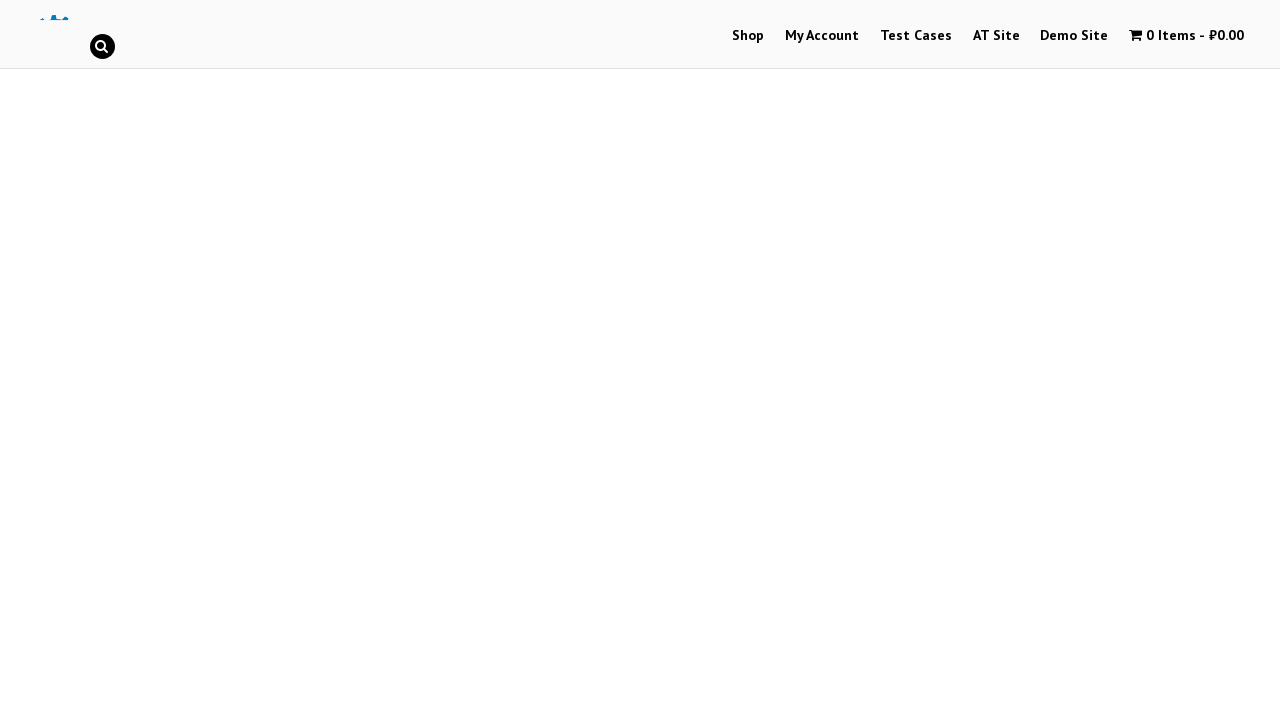

Waited for page to load (2000ms timeout)
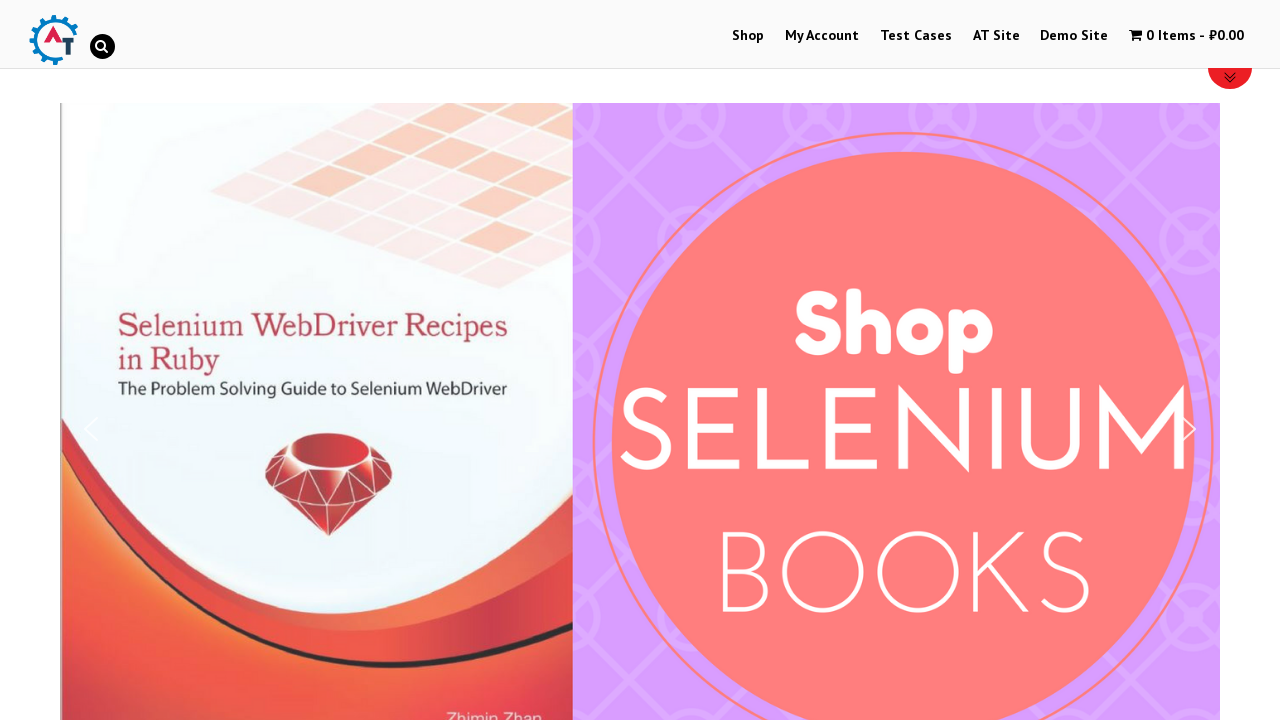

Clicked on product category menu item at (748, 36) on #menu-item-40 > a
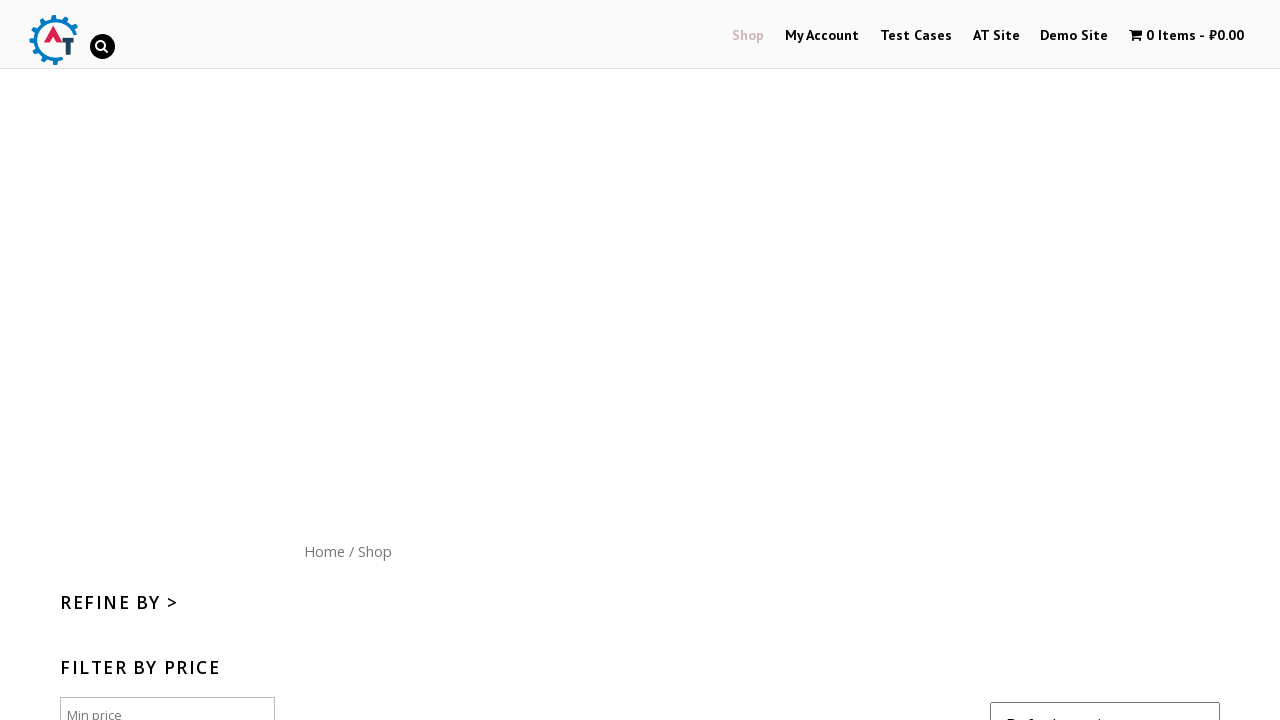

Clicked add to cart button for product at (642, 361) on #content > ul > li.post-170.product.type-product.status-publish.product_cat-java
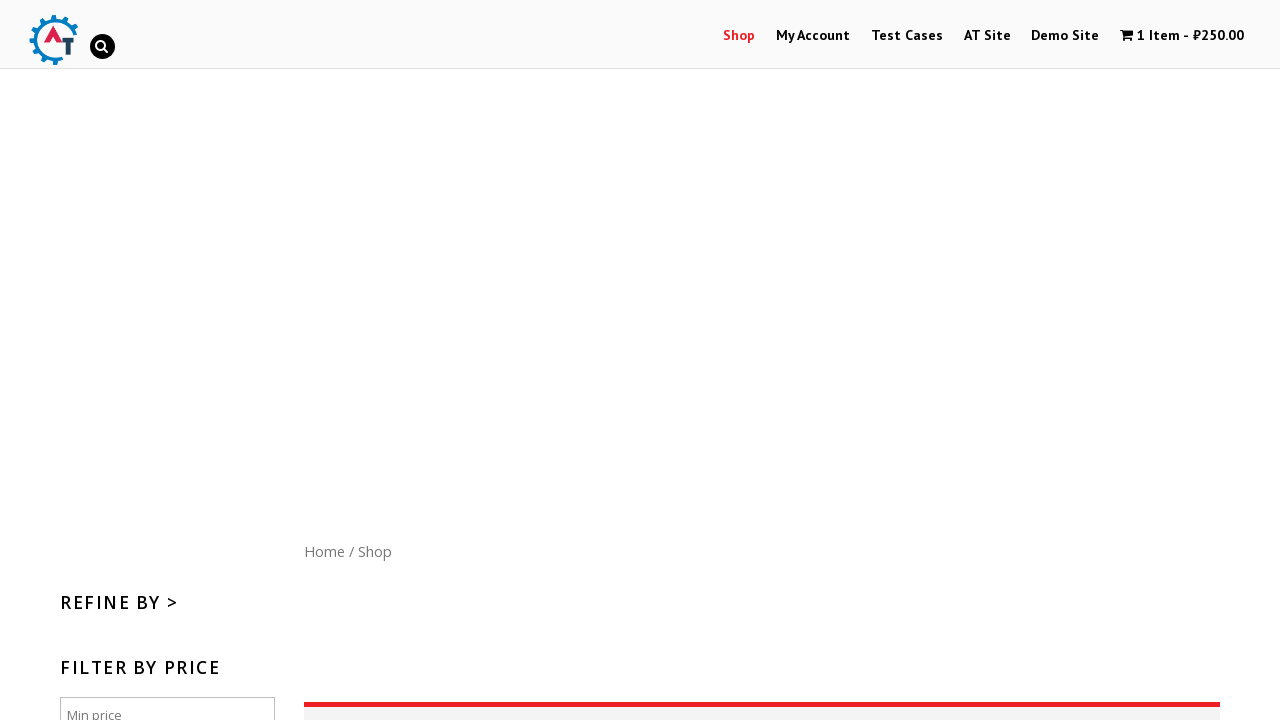

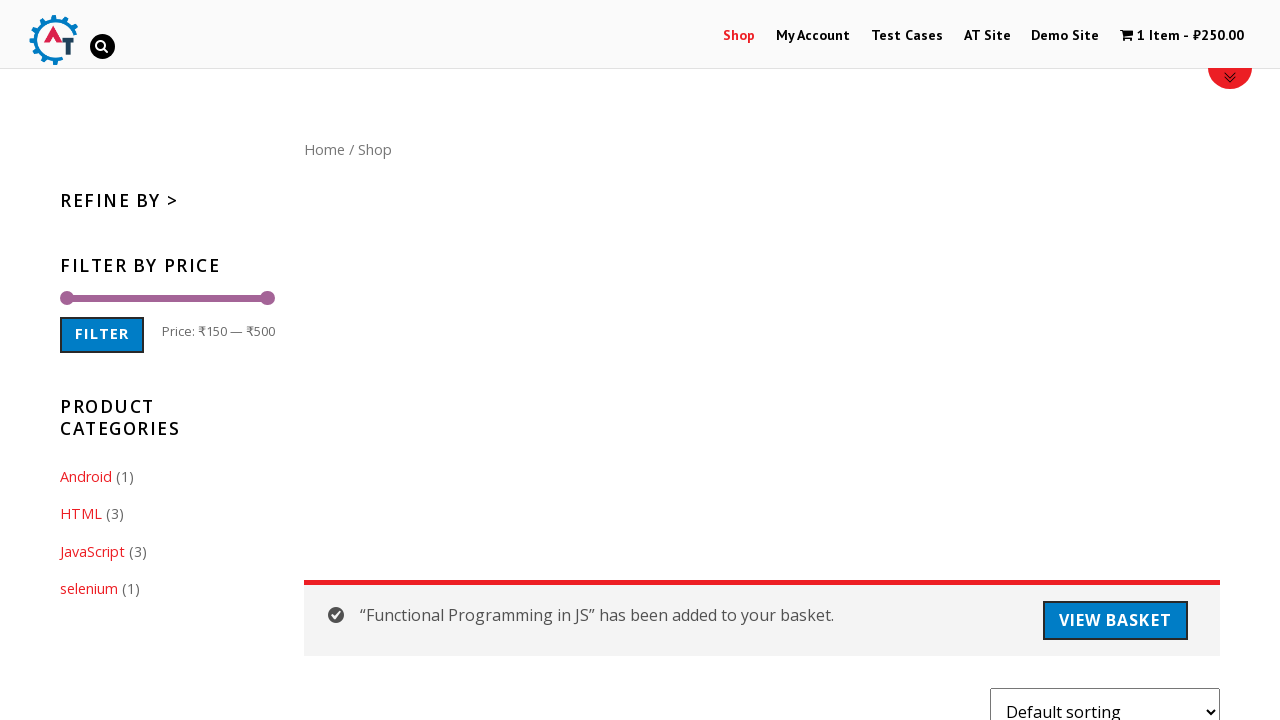